Tests JavaScript confirmation alert handling by clicking a button that triggers a confirmation dialog and then dismissing it (clicking Cancel).

Starting URL: https://demoqa.com/alerts

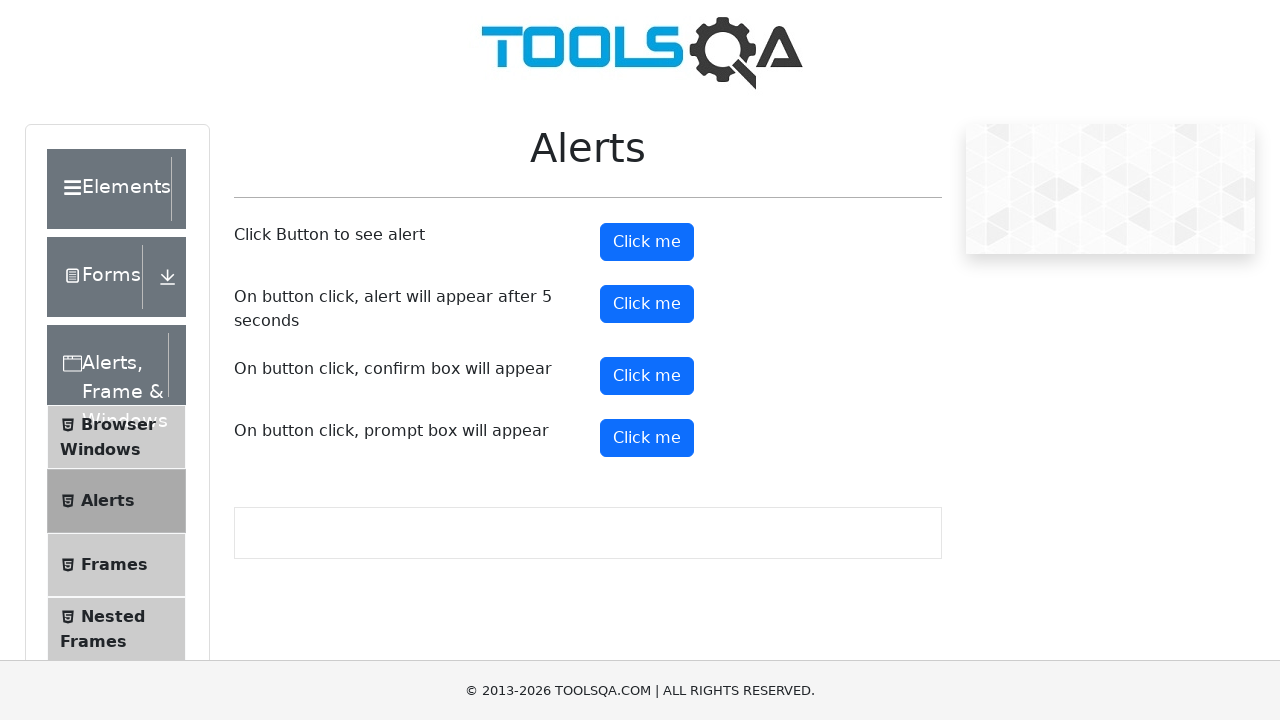

Set up dialog handler to dismiss confirmation alerts
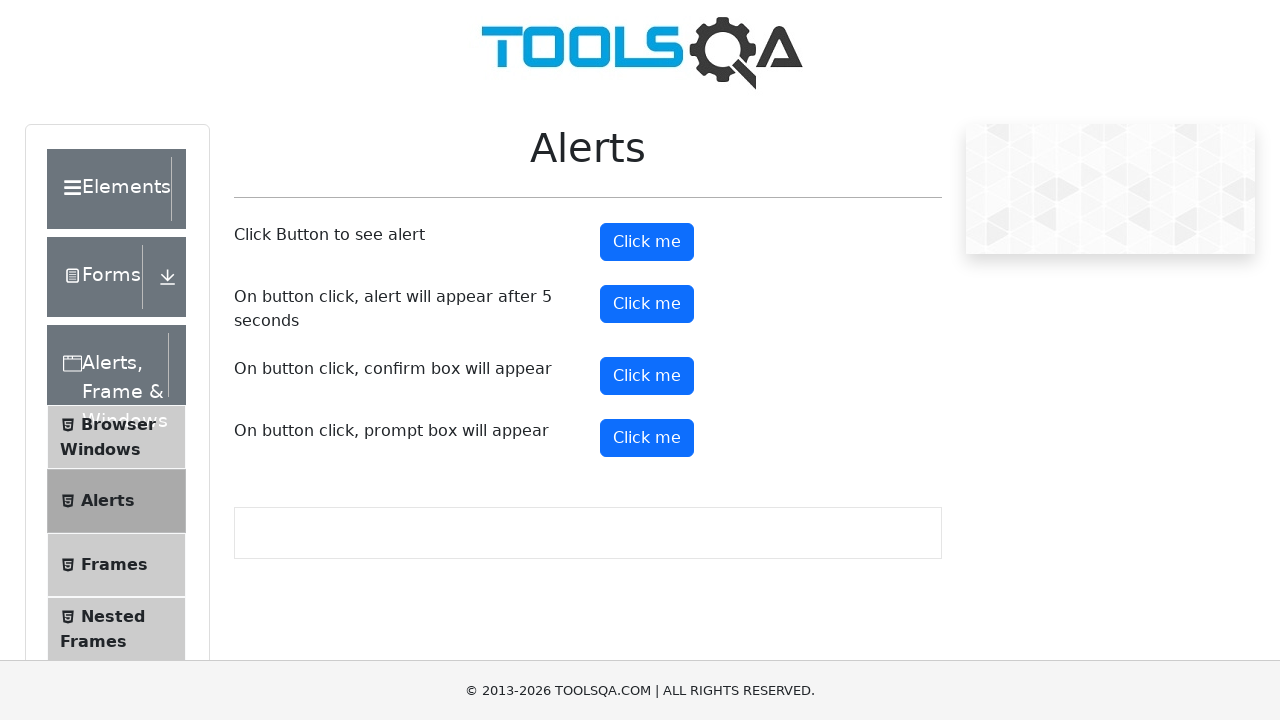

Clicked confirm button to trigger confirmation alert at (647, 376) on button#confirmButton
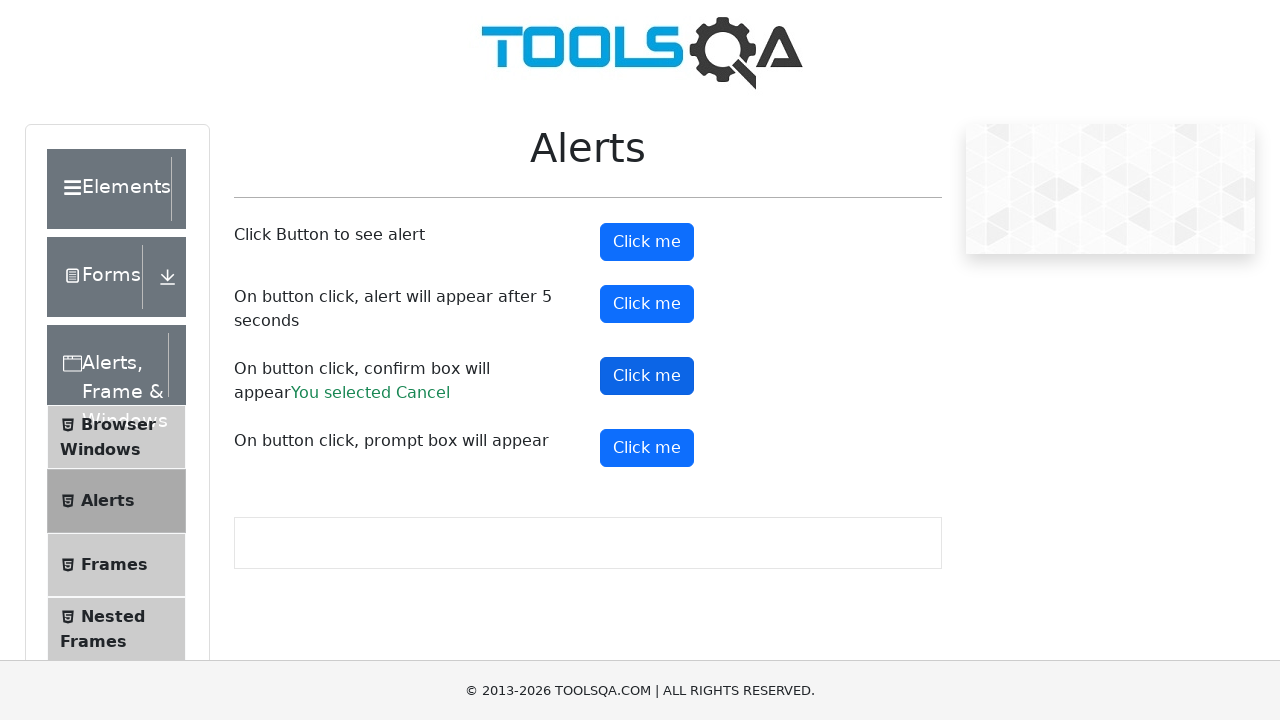

Waited 1 second for dialog to be handled
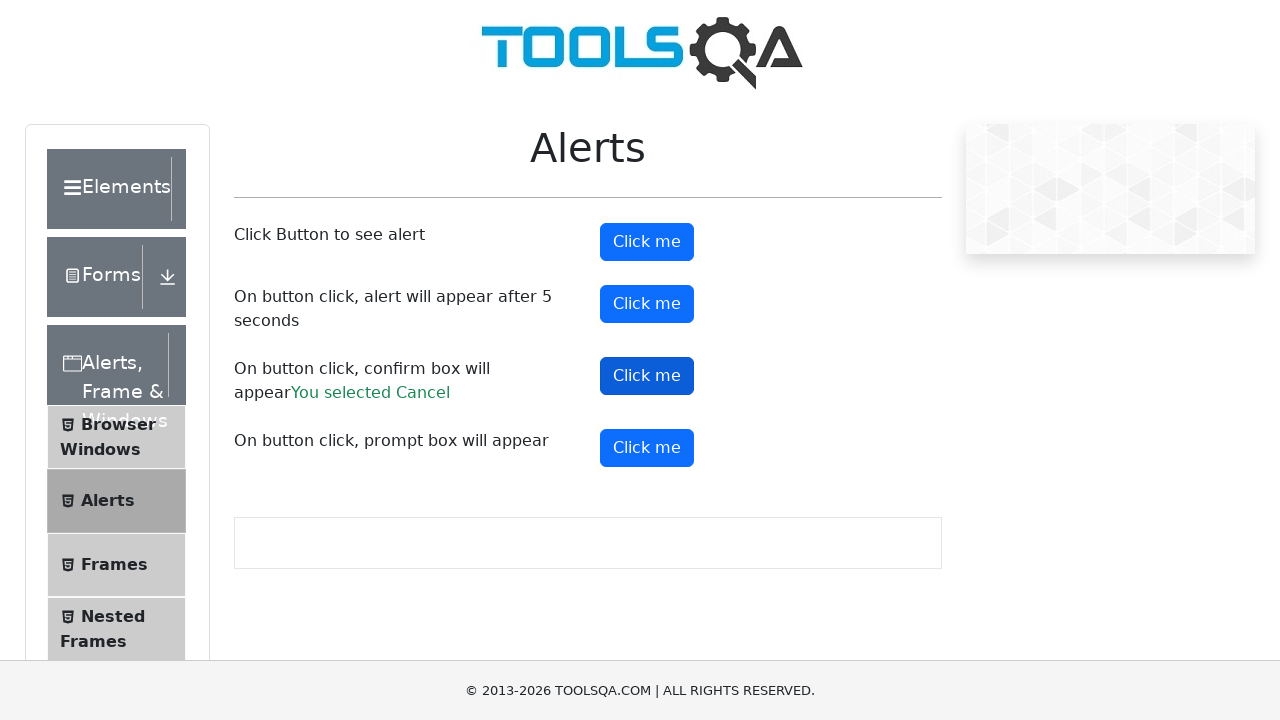

Verified confirmation result element appeared after dismissing alert
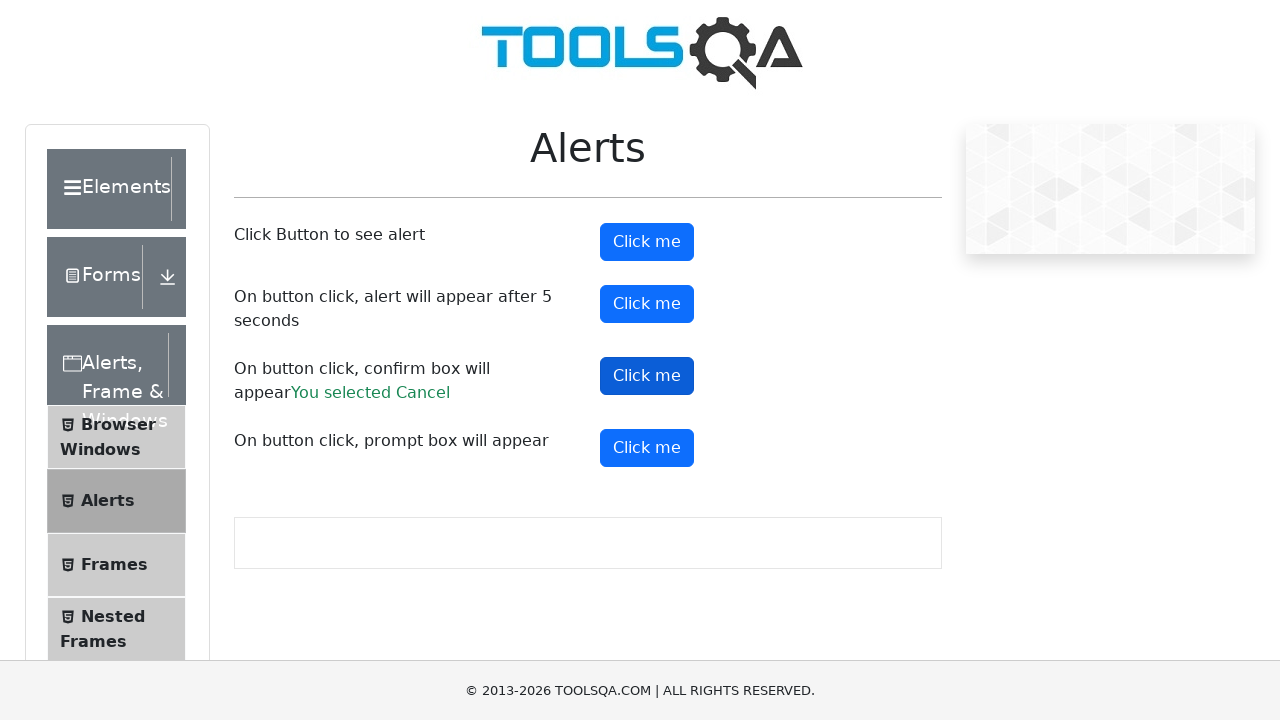

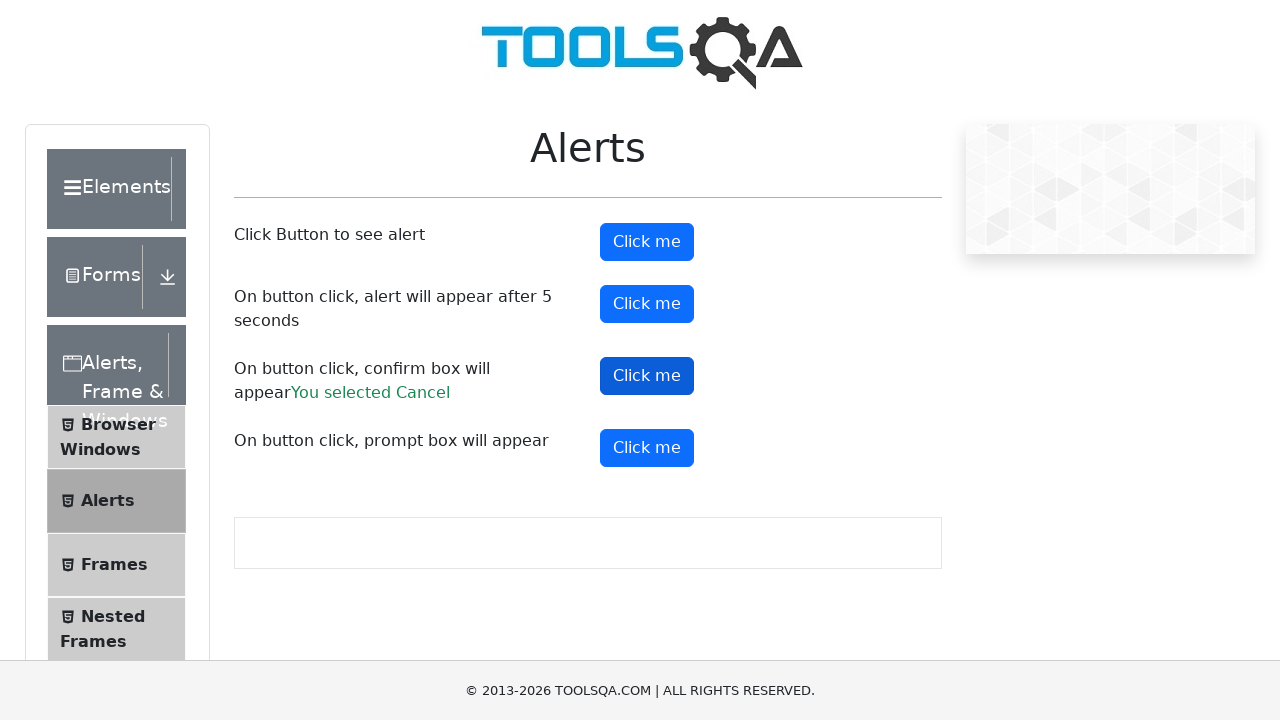